Tests mouse hover functionality by hovering over a "Web Check-in" link and verifying that a tooltip/fare info popup becomes visible.

Starting URL: https://rahulshettyacademy.com/dropdownsPractise/

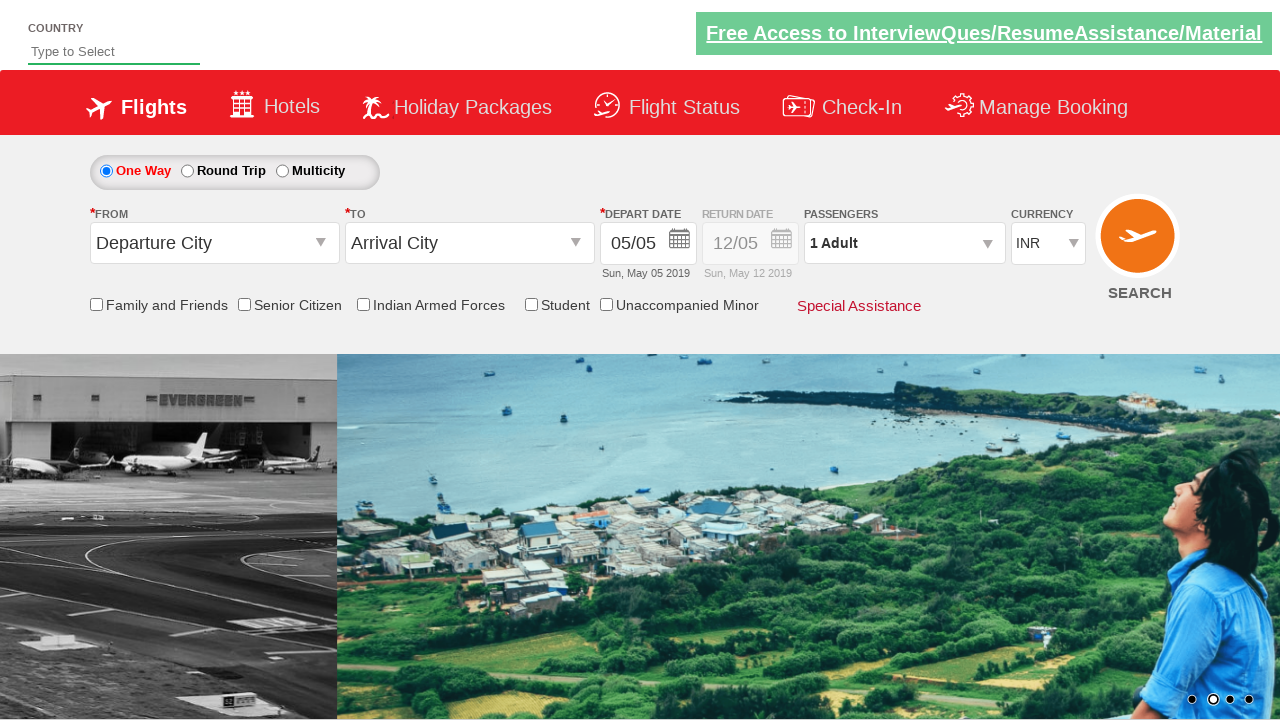

Hovered over the Web Check-in link at (842, 108) on (//a[@title='Web Check-in'])[1]
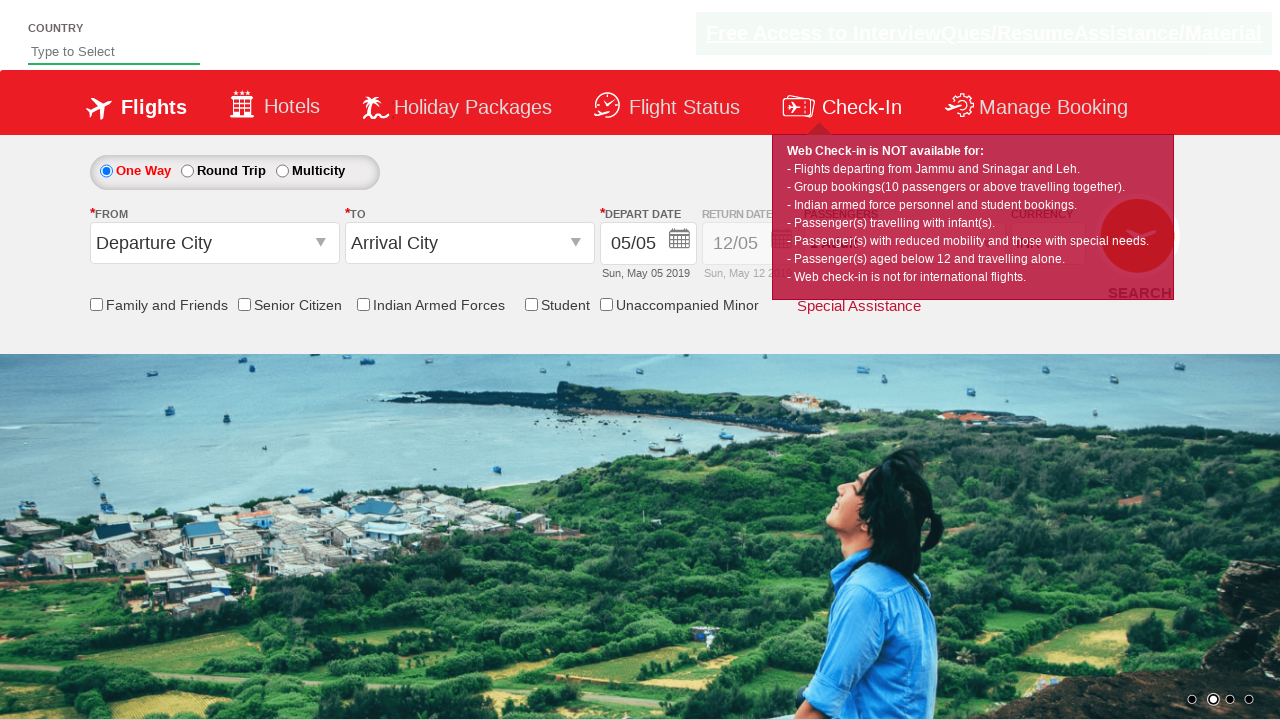

Fare tooltip popup became visible
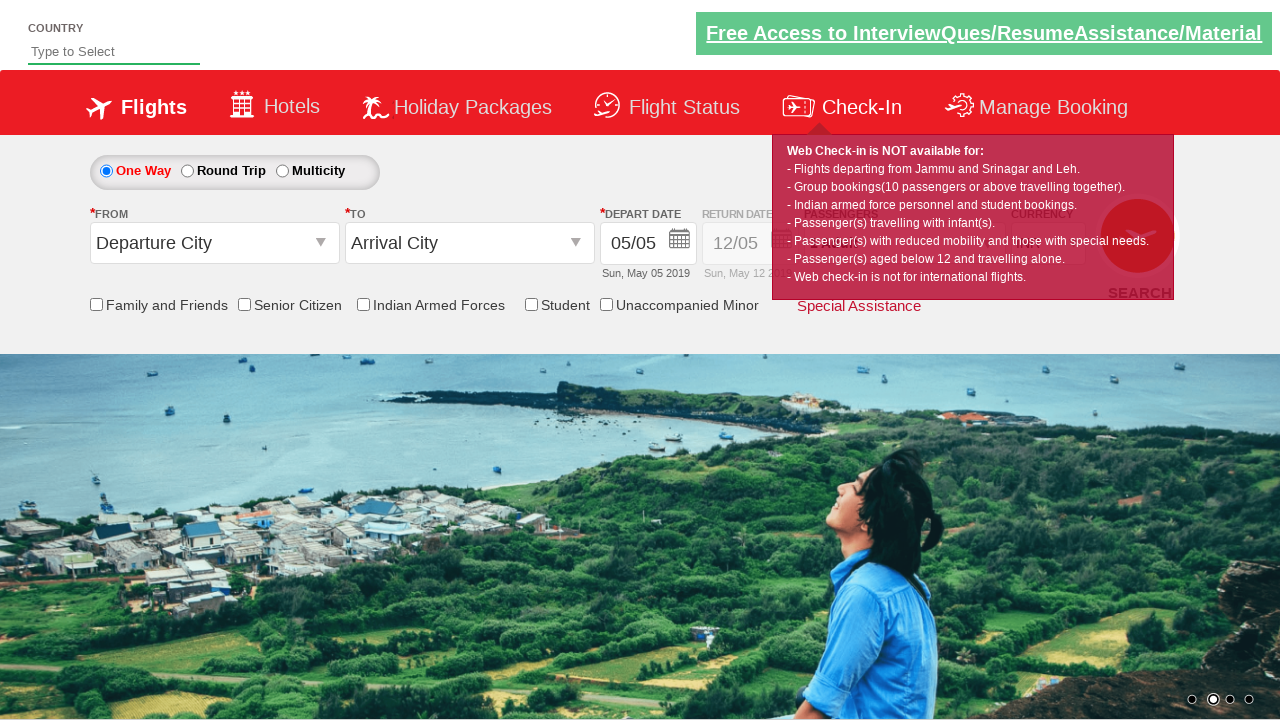

Verified that fare tooltip is visible
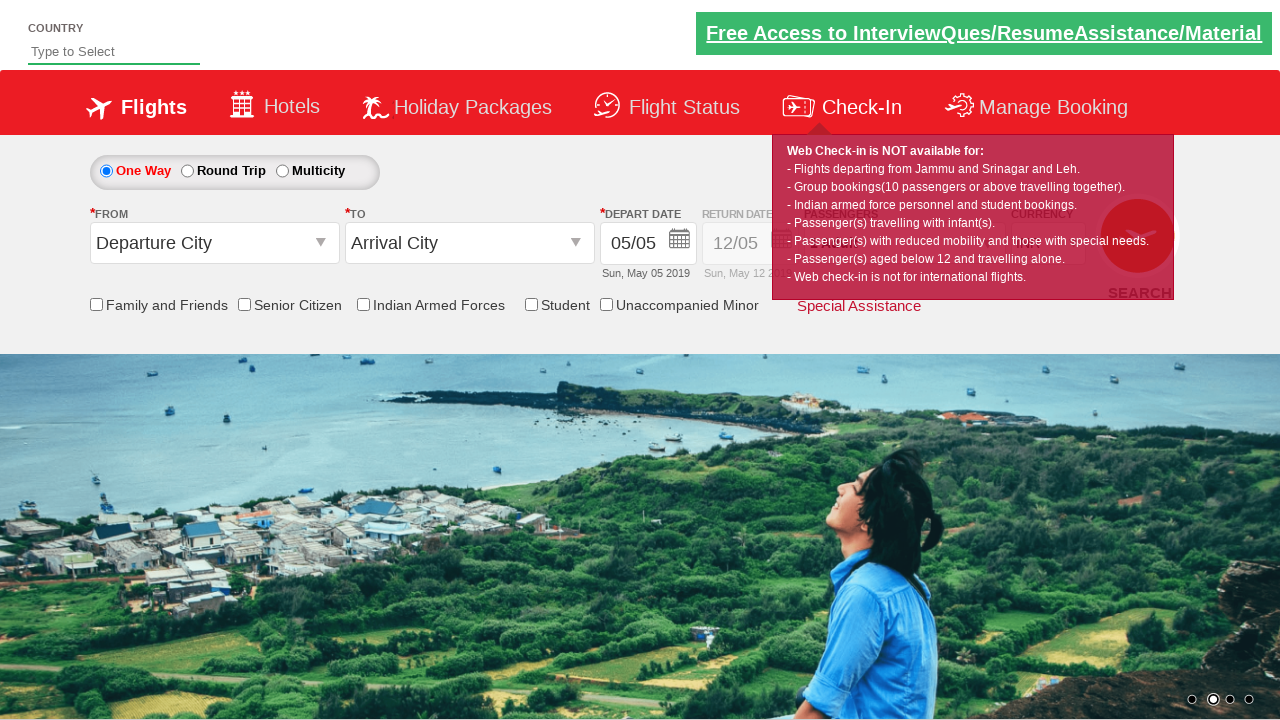

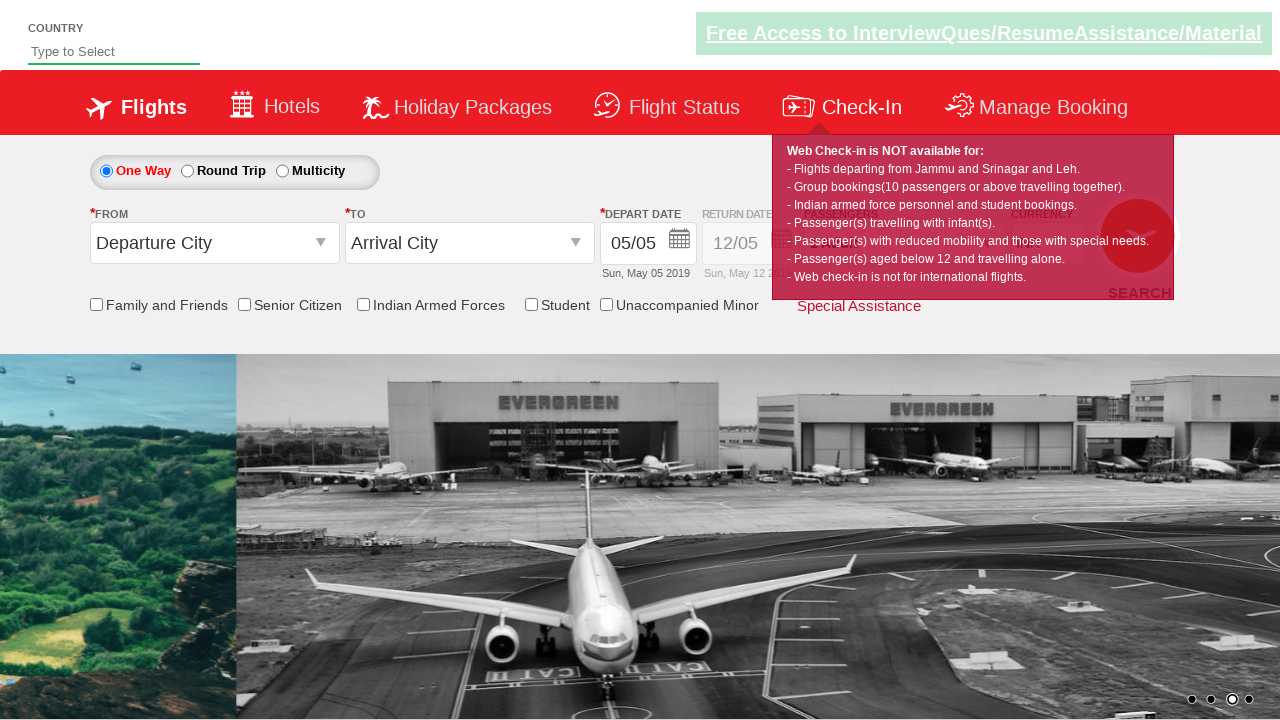